Tests clicking a link using partial link text matching "oo" on a sample training page

Starting URL: https://aksharatraining.com/sample1.html

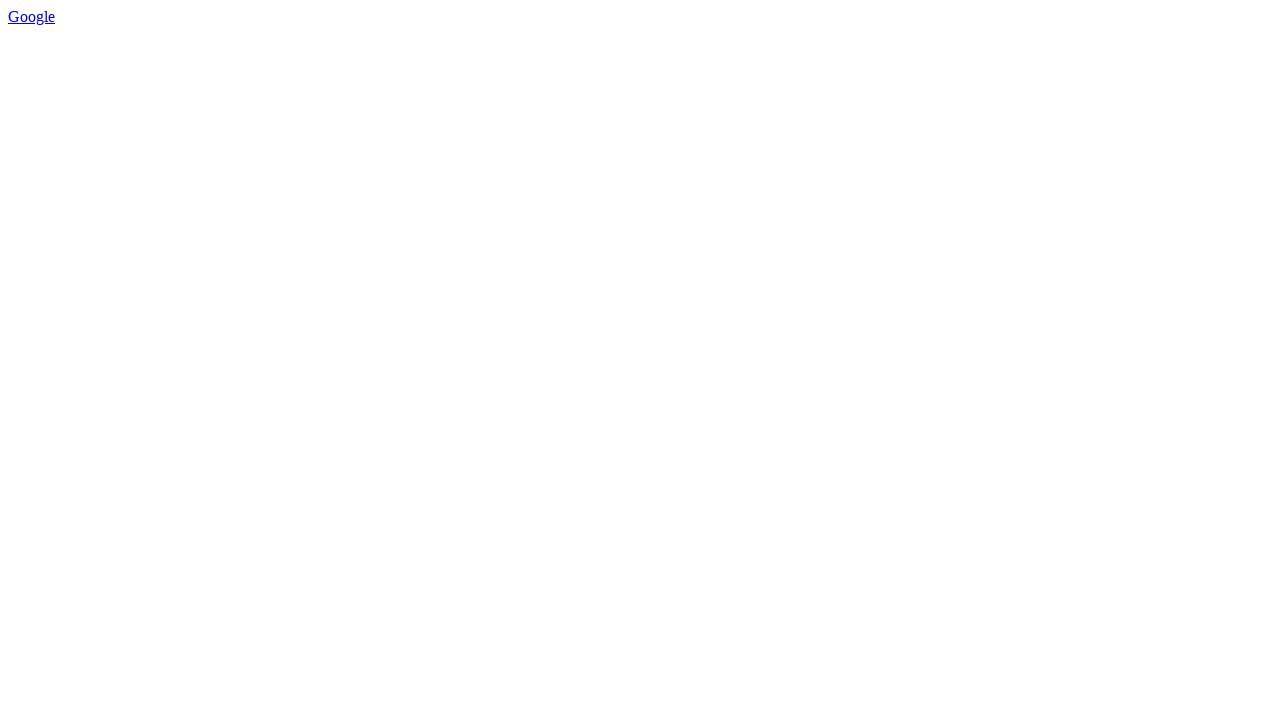

Navigated to sample training page
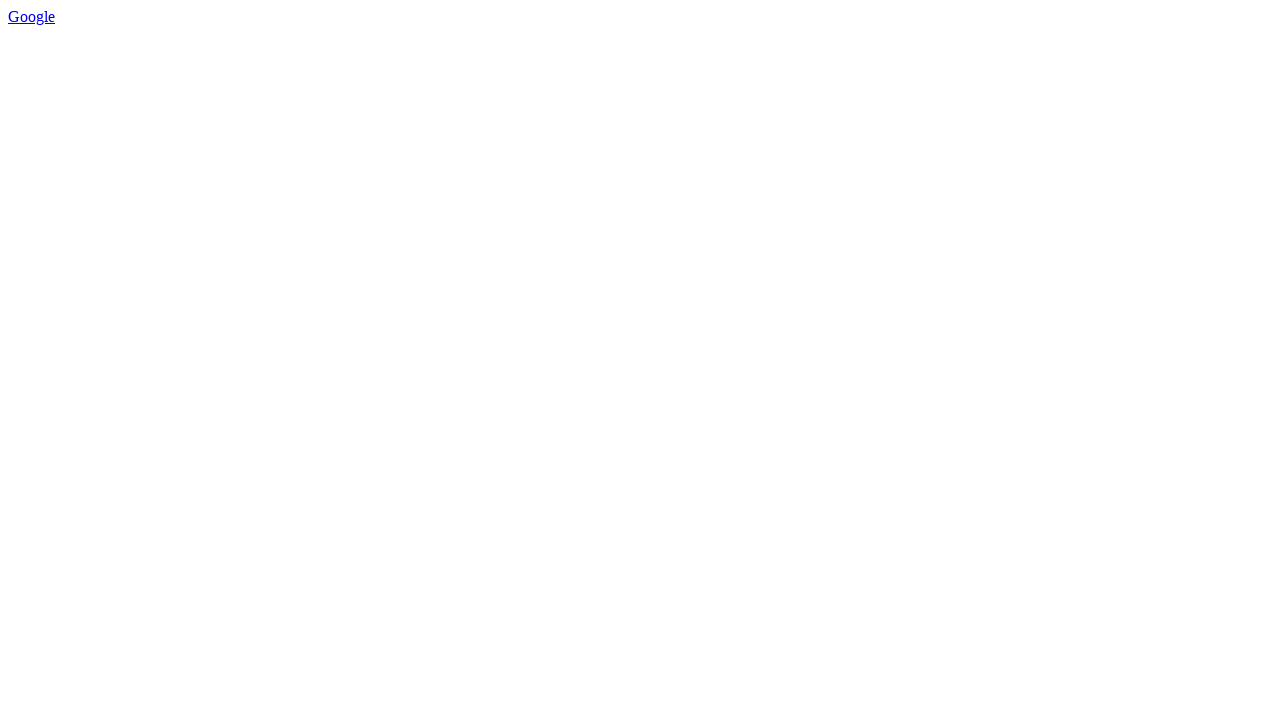

Clicked link containing partial text 'oo' at (32, 16) on a:has-text('oo')
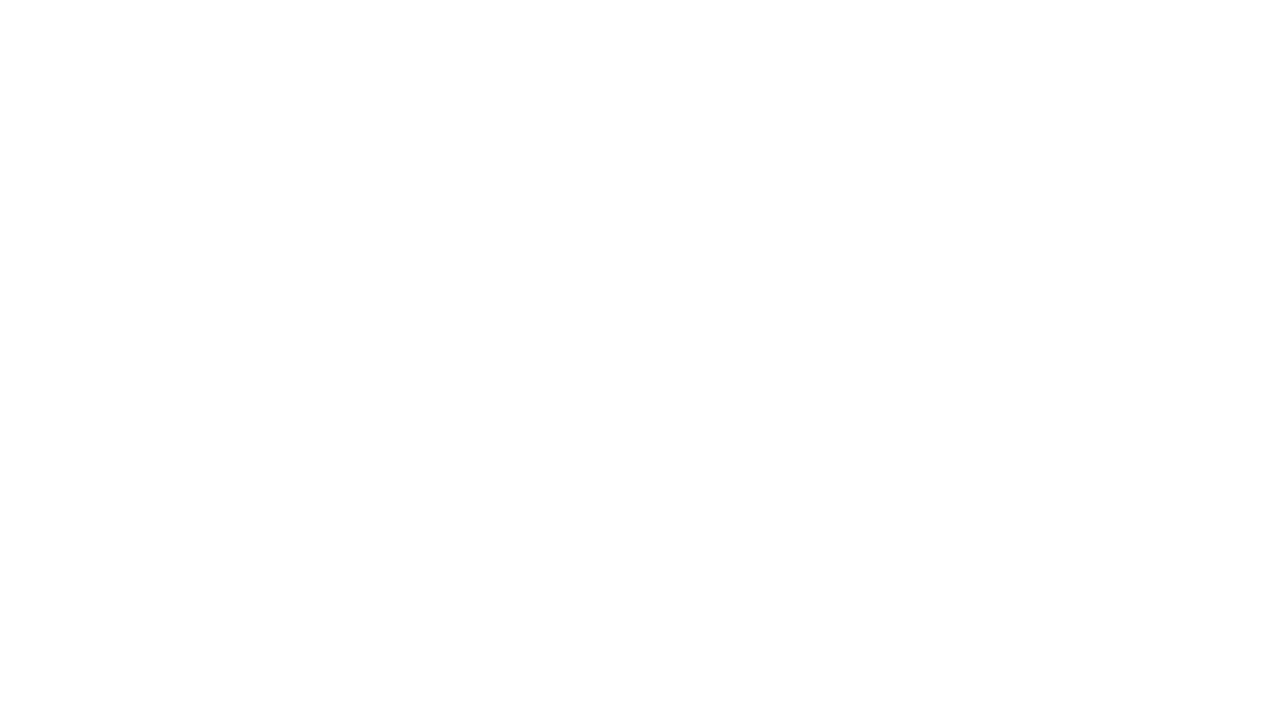

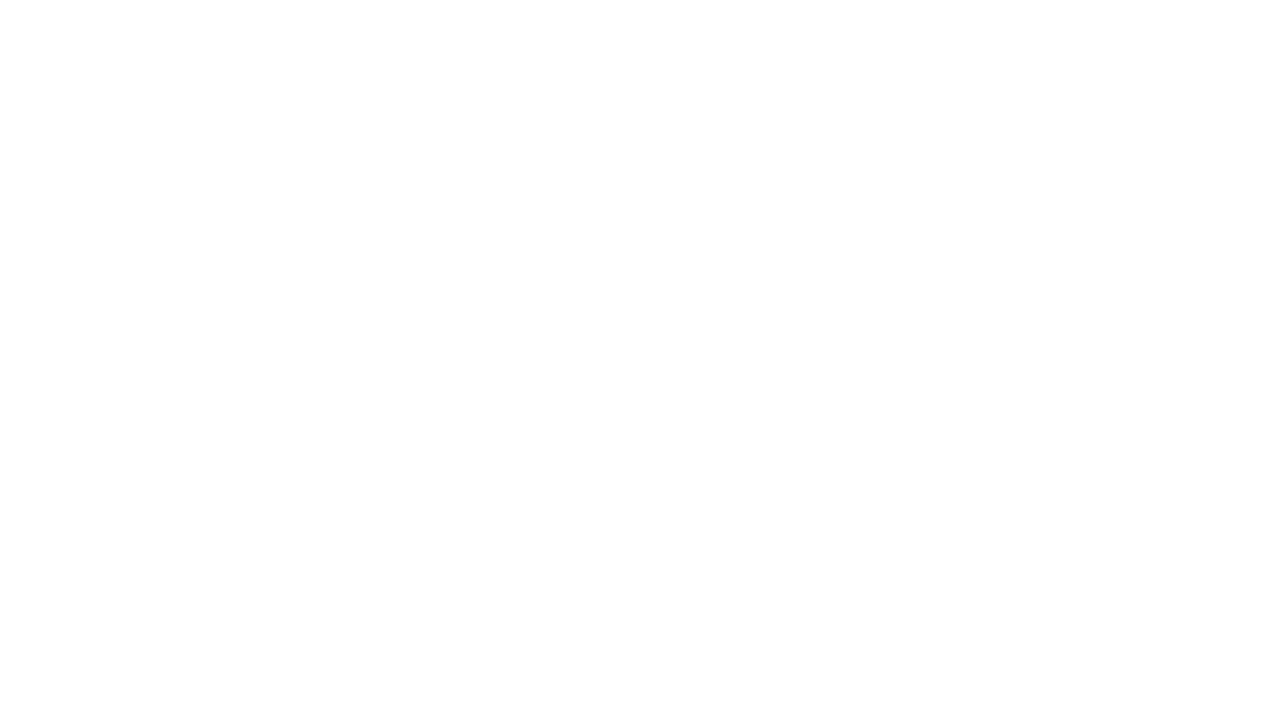